Tests a simple form by filling in first name, last name, city, and country fields using different selector strategies, then submits the form by clicking a button.

Starting URL: http://suninjuly.github.io/simple_form_find_task.html

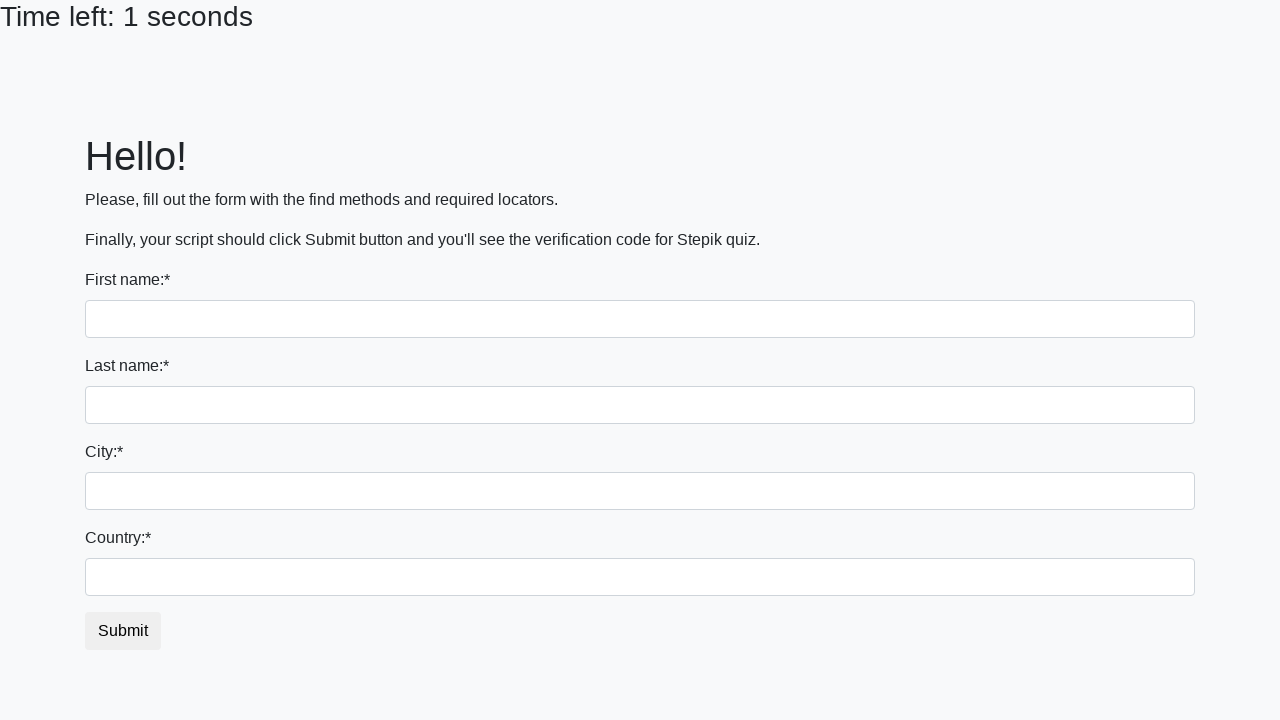

Filled first name field with 'Ivan' on input
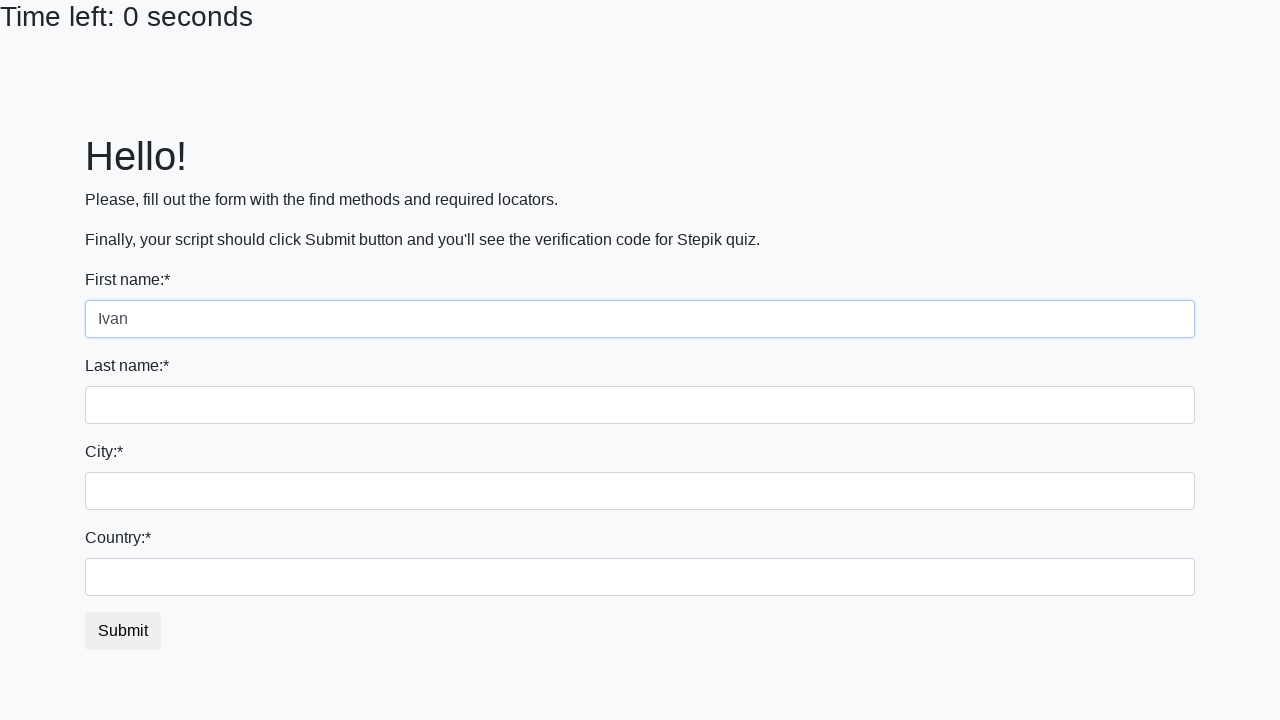

Filled last name field with 'Petrov' on input[name='last_name']
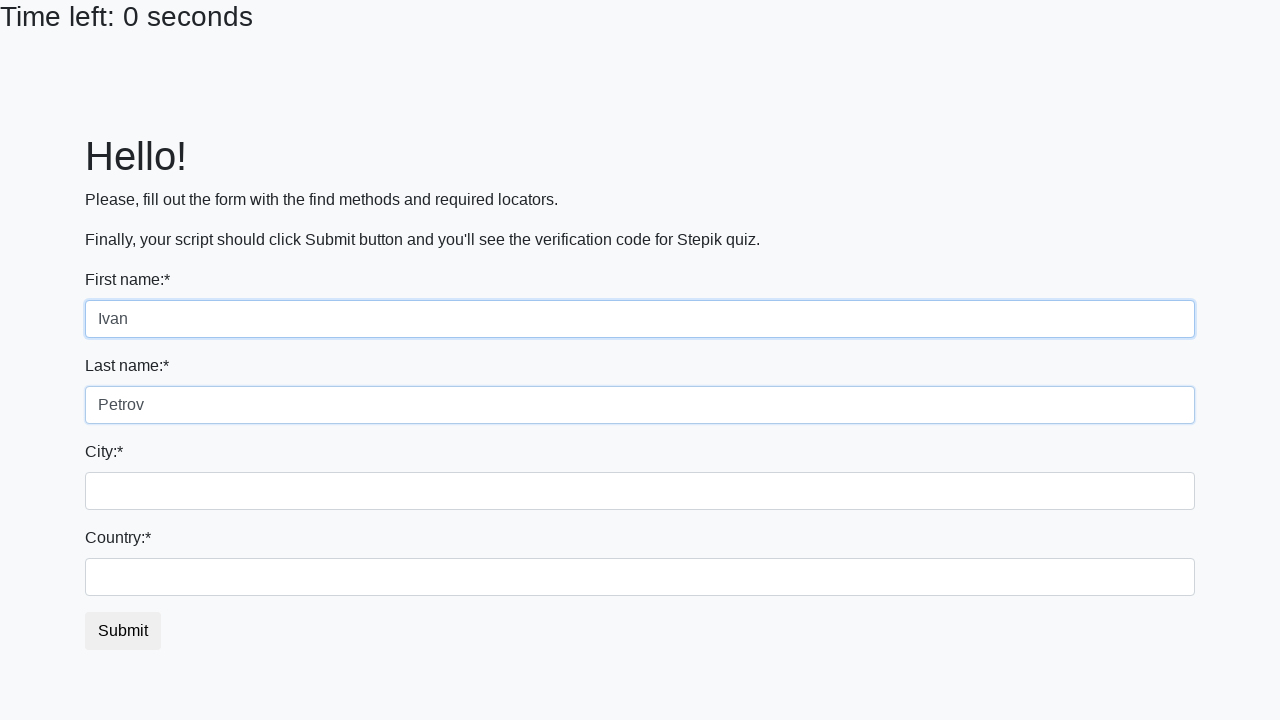

Filled city field with 'Smolensk' on .city
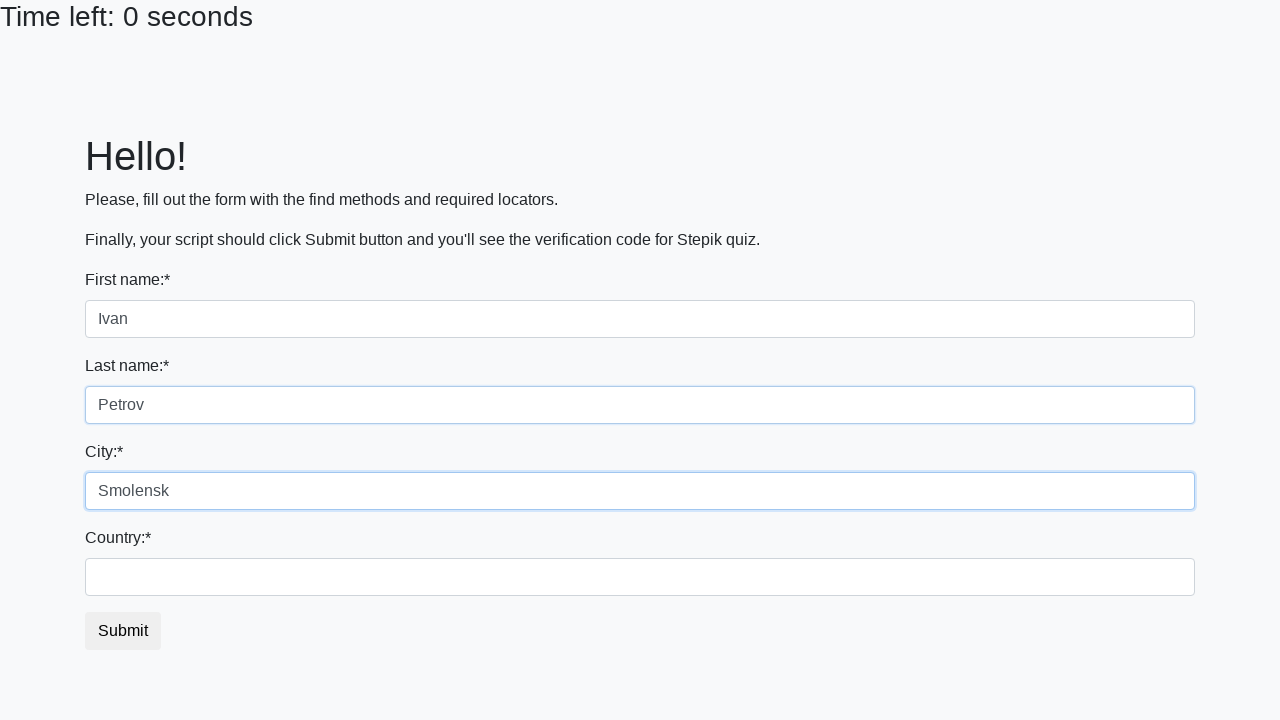

Filled country field with 'Russia' on #country
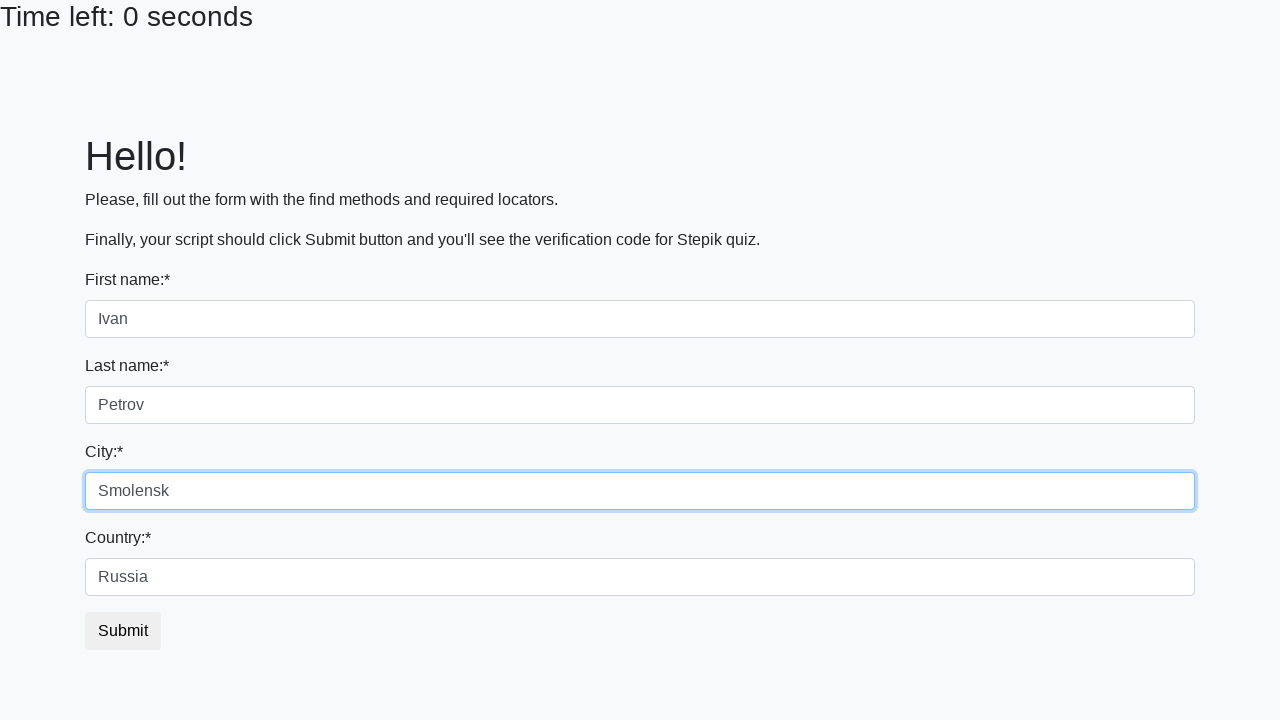

Clicked submit button to submit form at (123, 631) on button.btn
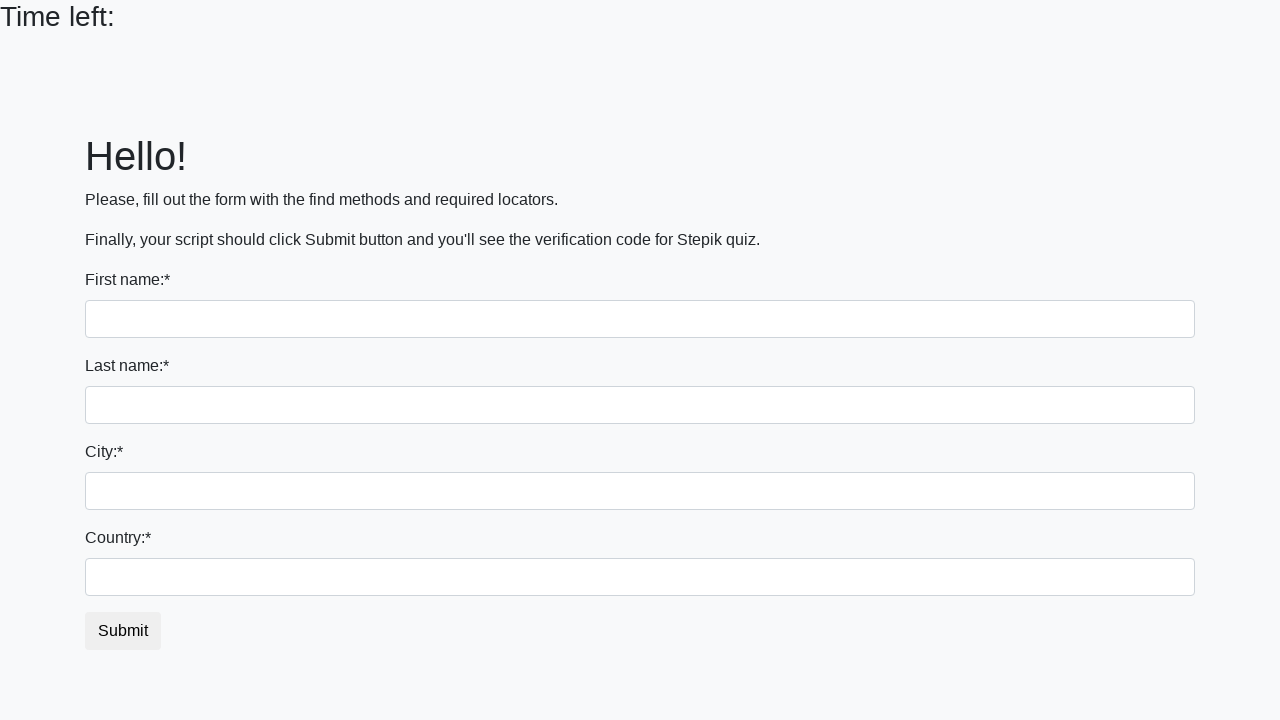

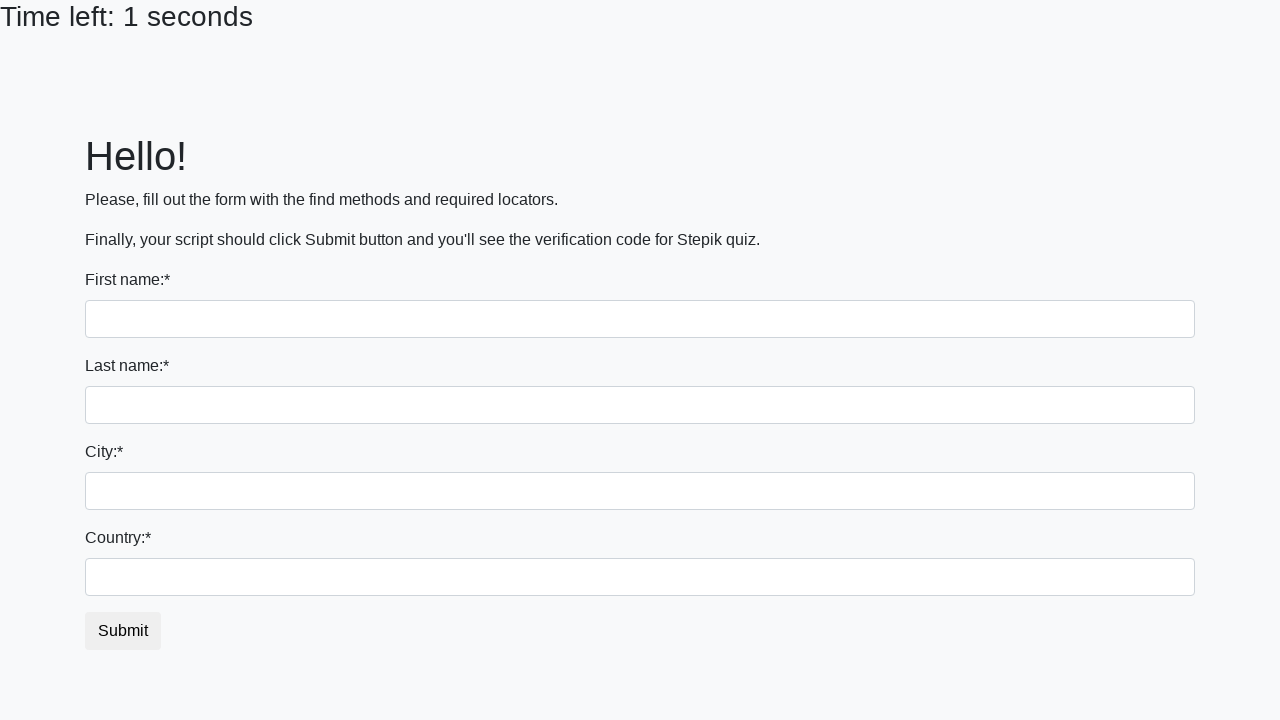